Tests Instagram social media link by clicking the Instagram icon

Starting URL: https://kyliecosmetics.com/en-in

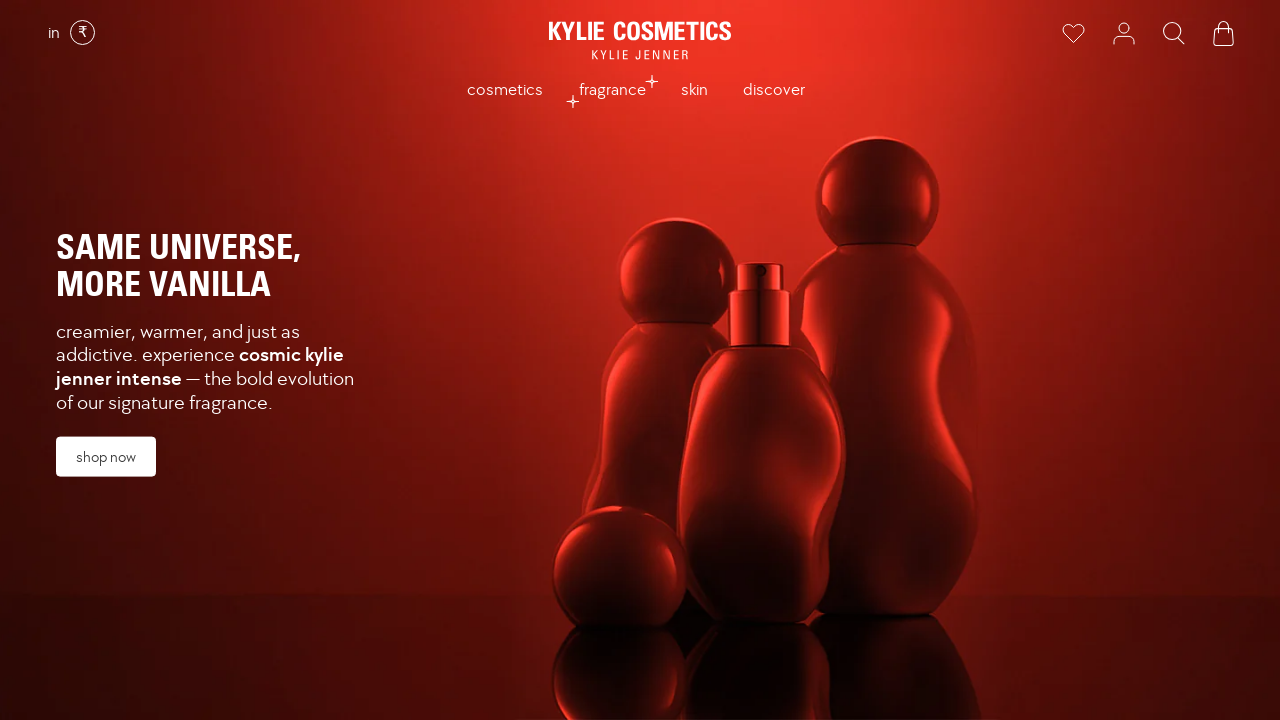

Clicked Instagram social media icon at (610, 452) on .social-icon:nth-child(2) img
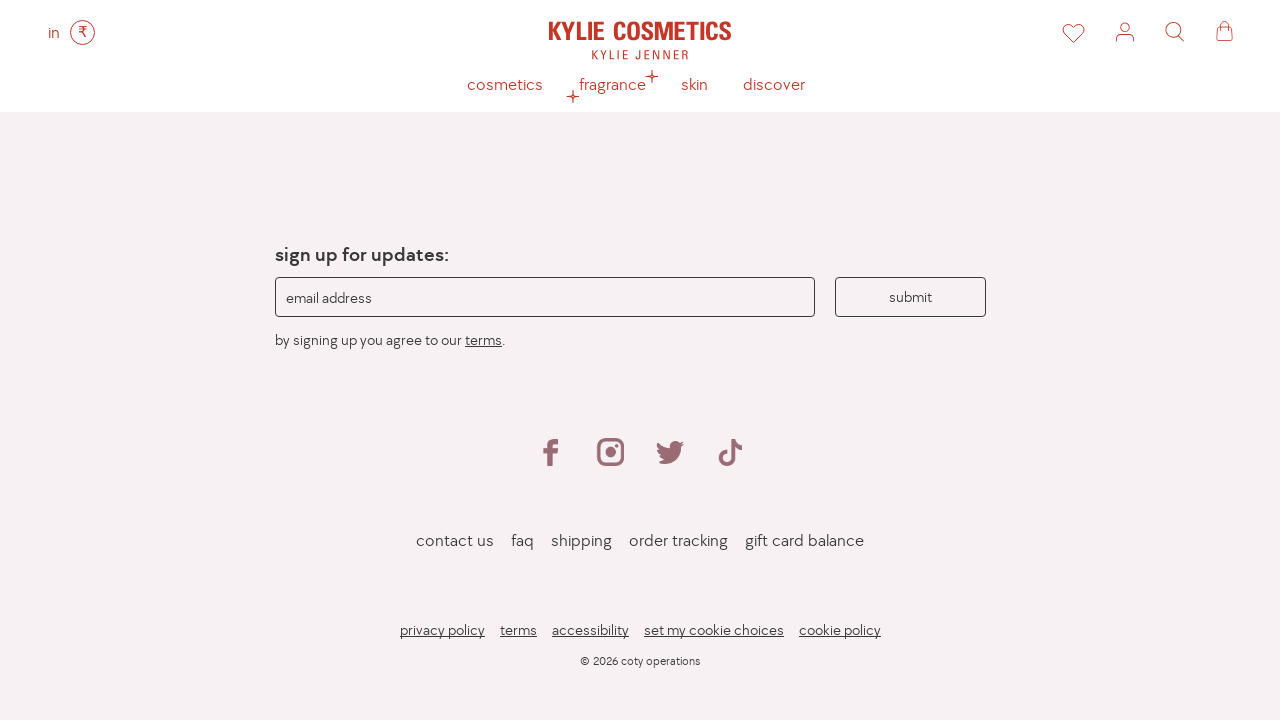

Waited for Instagram navigation to complete
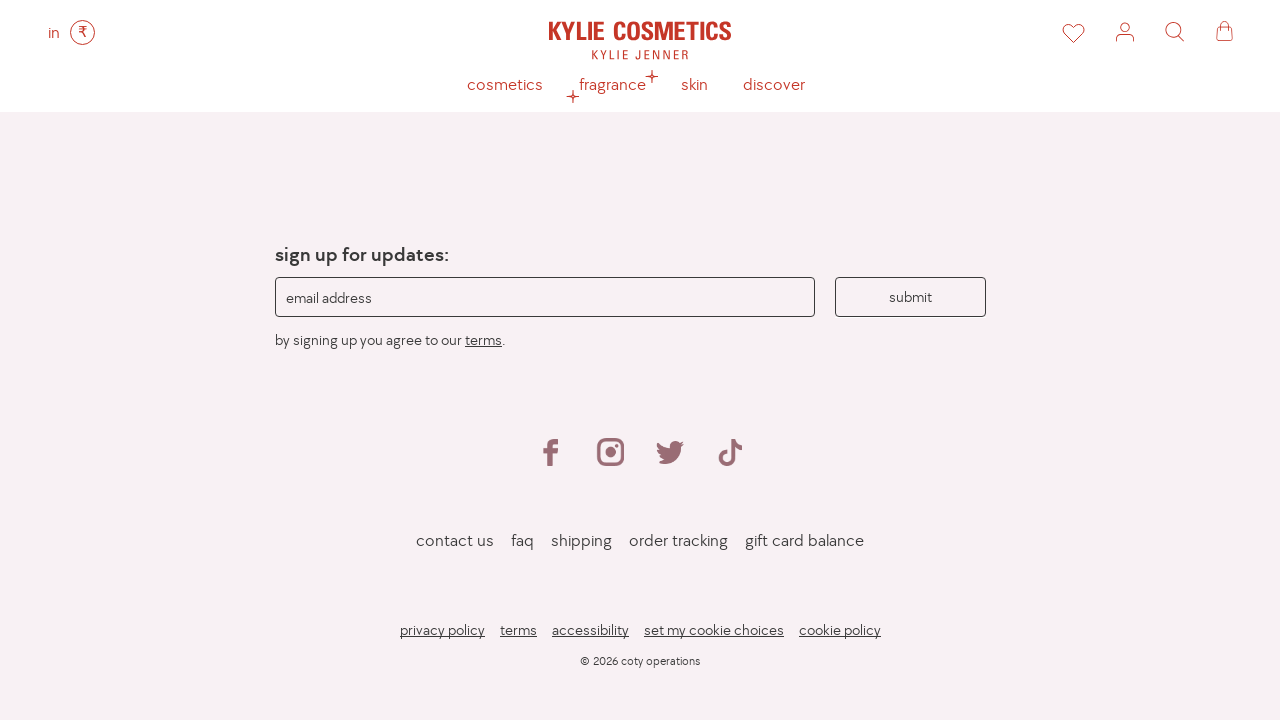

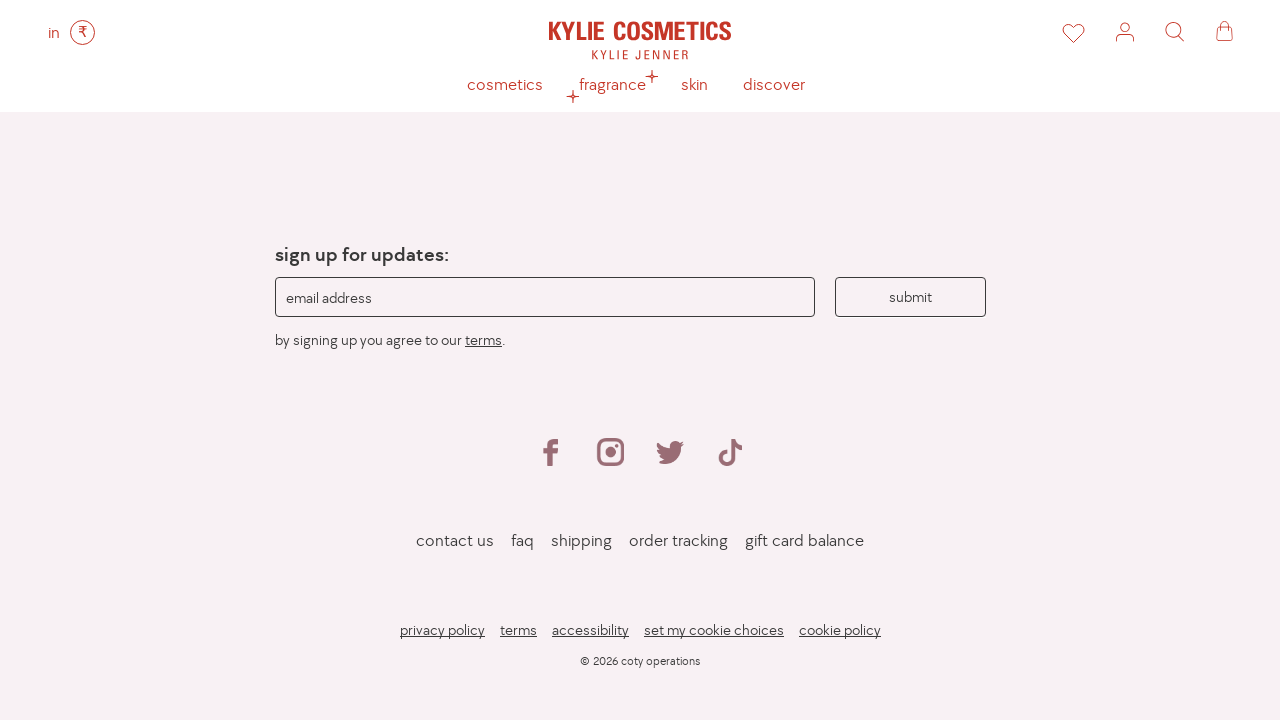